Tests navigation on CNN Brasil website by clicking on the Sports link, verifying the URL change, then navigating to the Brasileirão section and verifying that page loads correctly.

Starting URL: https://www.cnnbrasil.com.br/

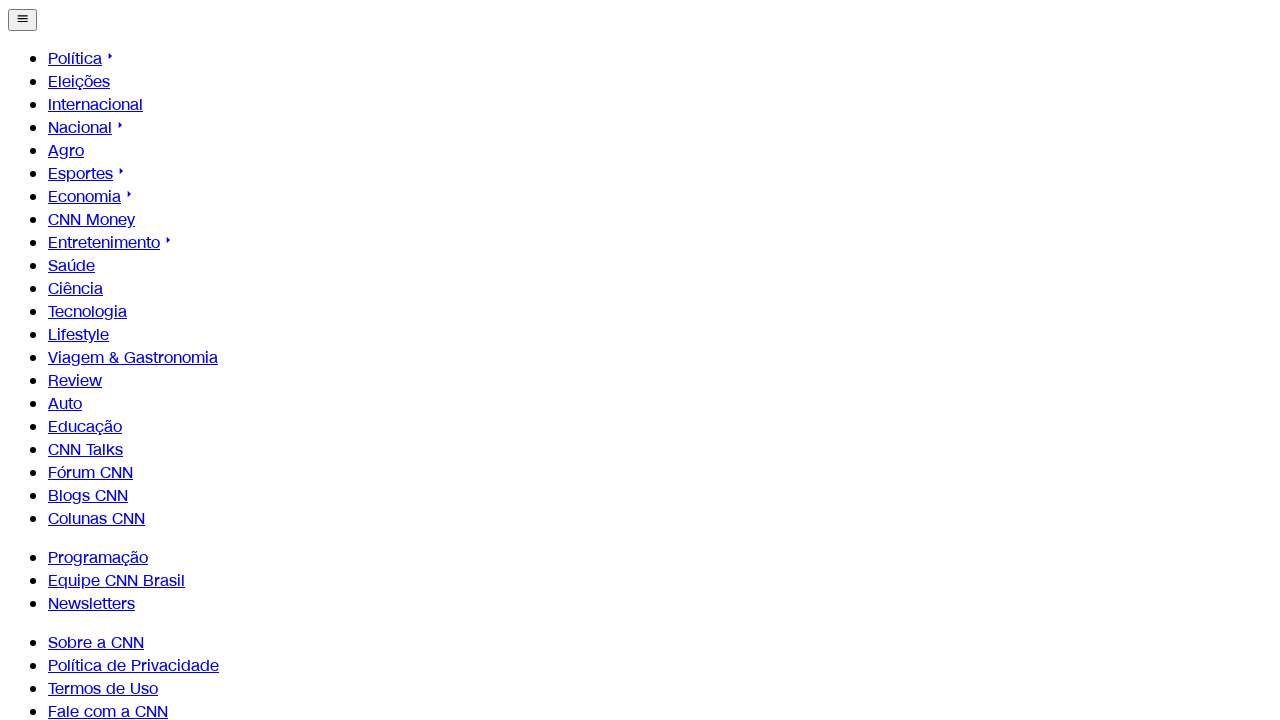

Sports link is visible on the page
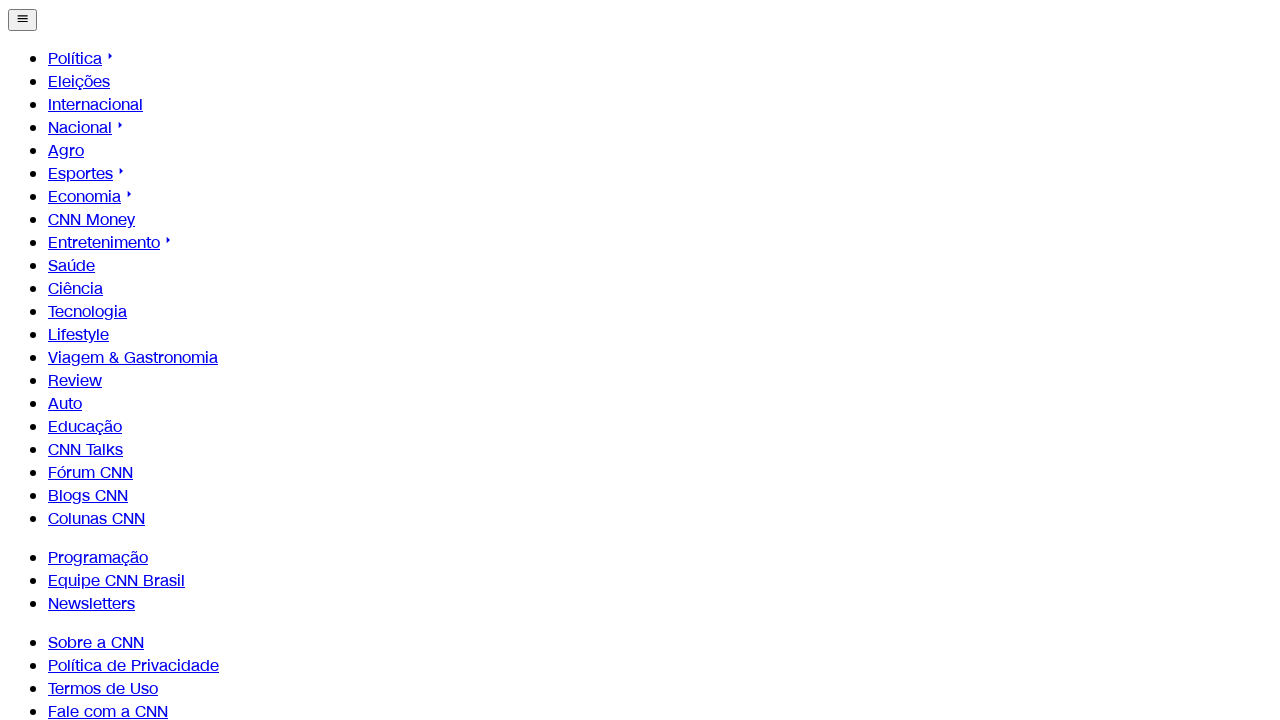

Clicked on the Sports link at (134, 320) on a[href="/esportes/"]
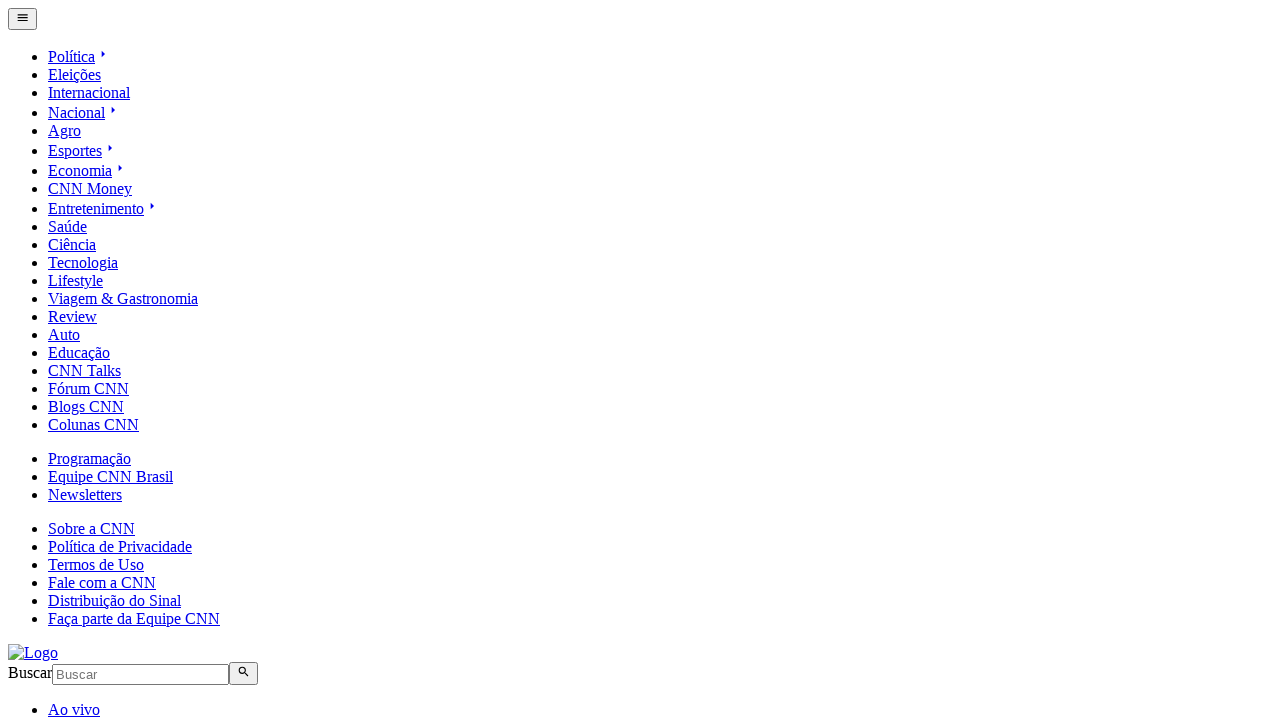

Navigated to Sports section - URL changed to esportes page
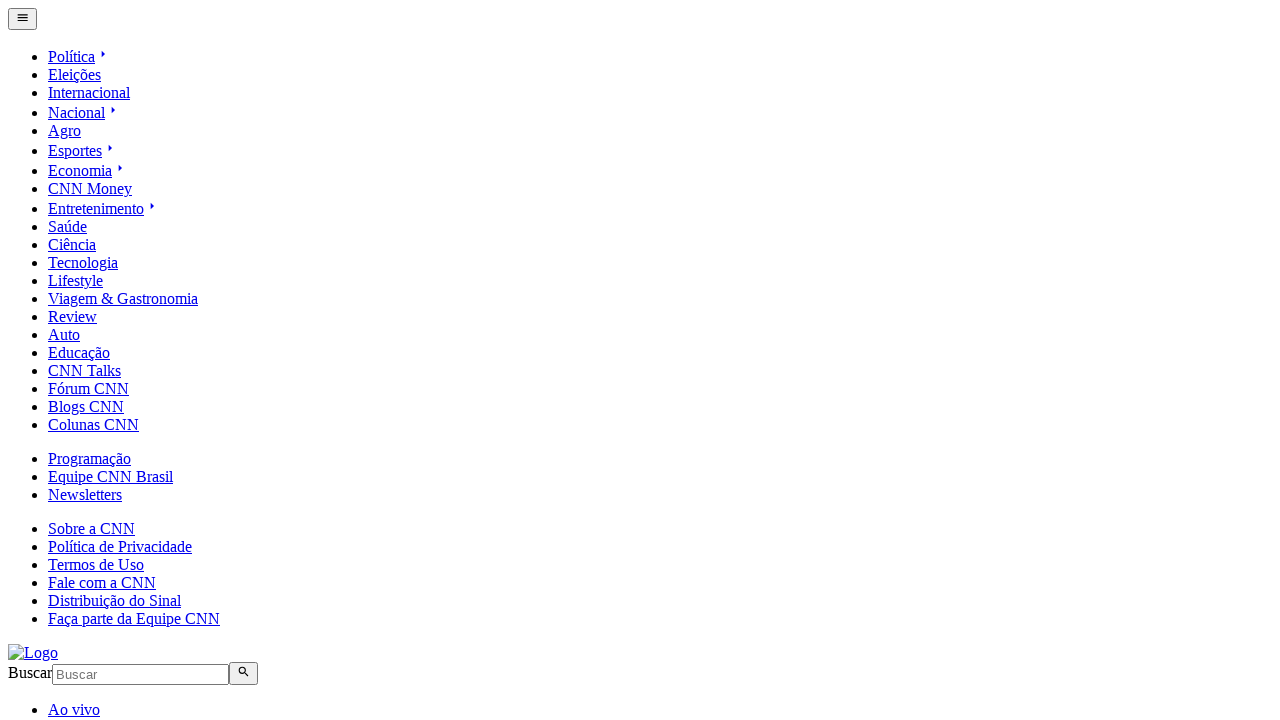

Brasileirão link is visible on the Sports page
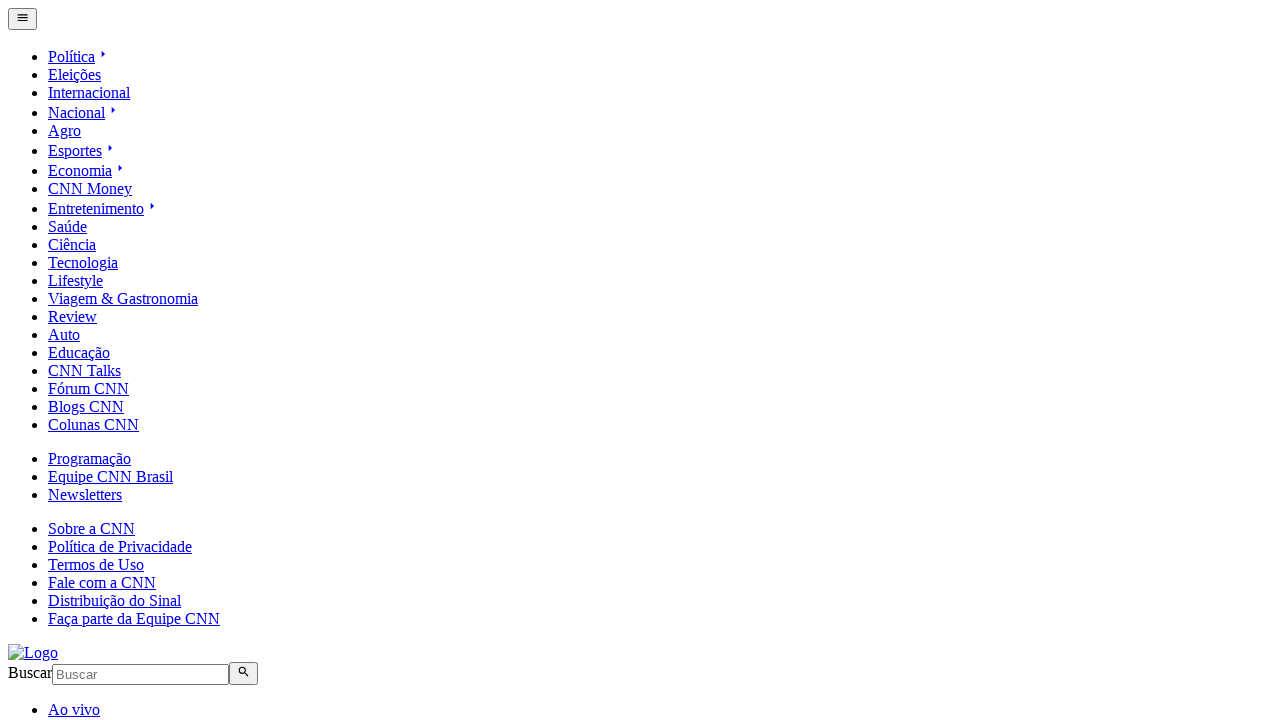

Clicked on the Brasileirão link at (82, 360) on a[href="https://www.cnnbrasil.com.br/esportes/futebol/brasileirao/"]
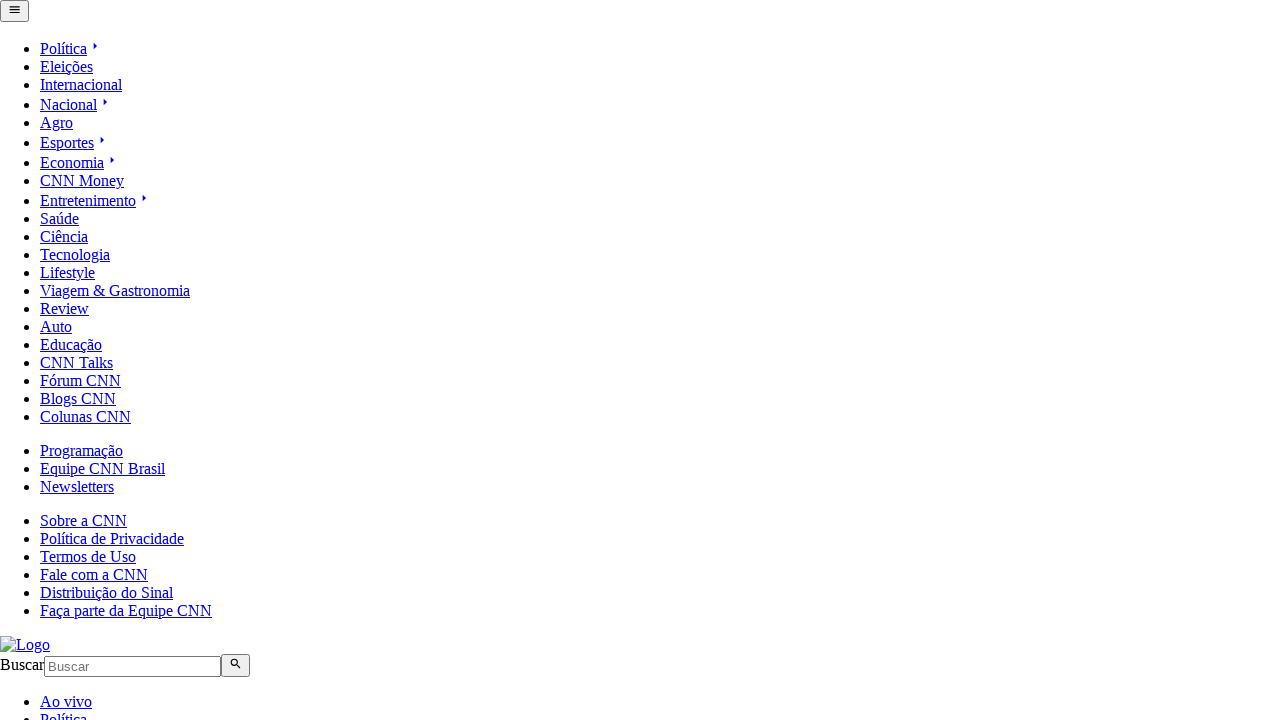

Navigated to Brasileirão page - URL confirmed as https://www.cnnbrasil.com.br/esportes/futebol/brasileirao/
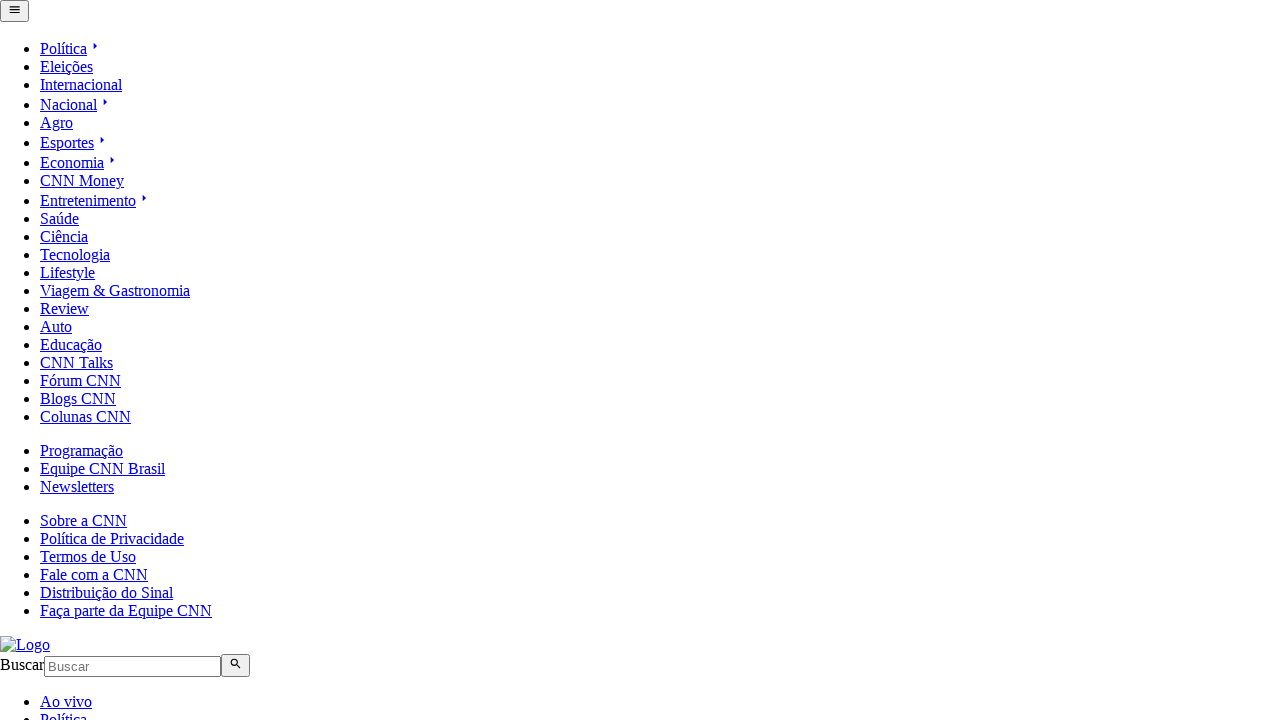

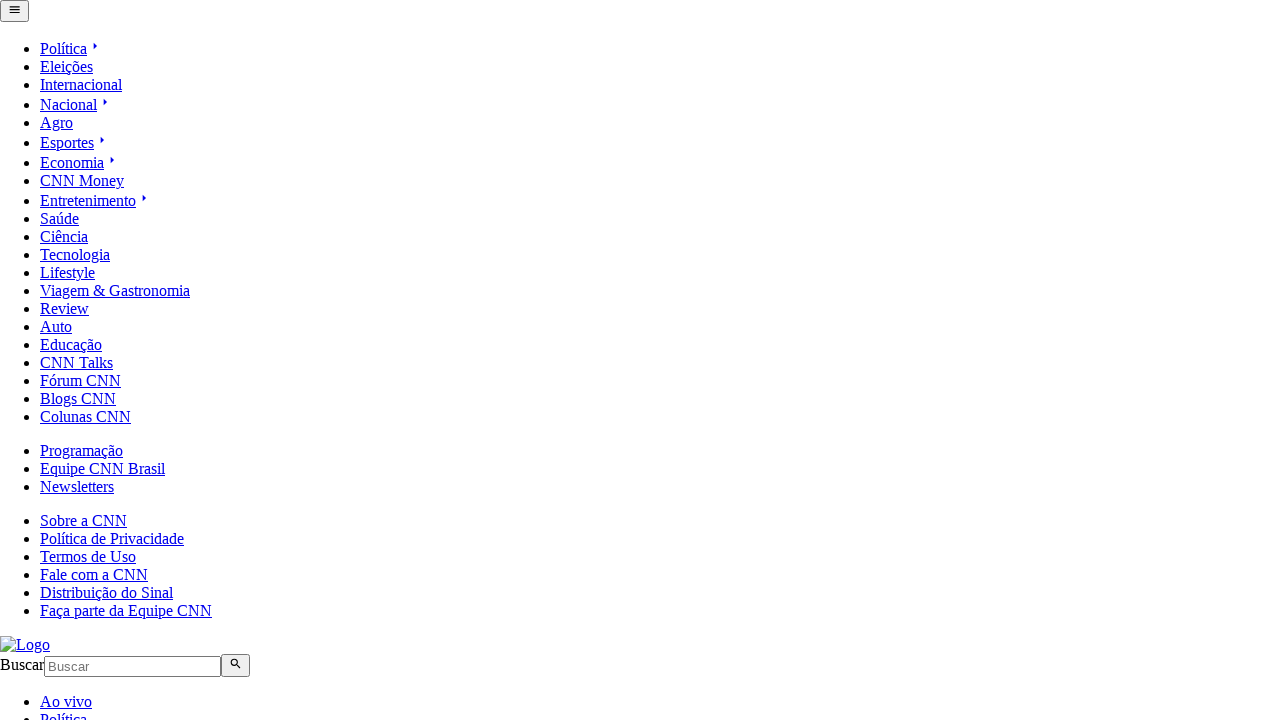